Tests table interactions on a practice automation site by selecting product checkboxes (Smartwatch, Wireless Earbuds, Laptop) and navigating through pagination pages.

Starting URL: https://testautomationpractice.blogspot.com/

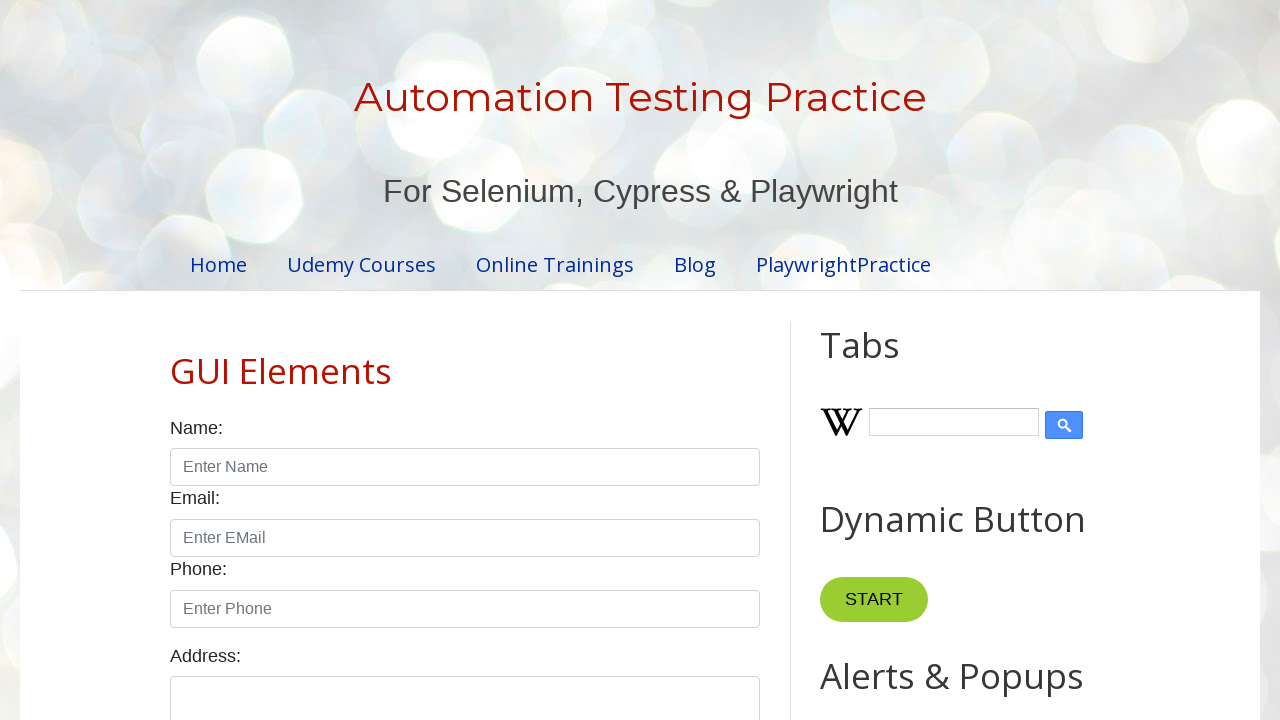

Located the product table element
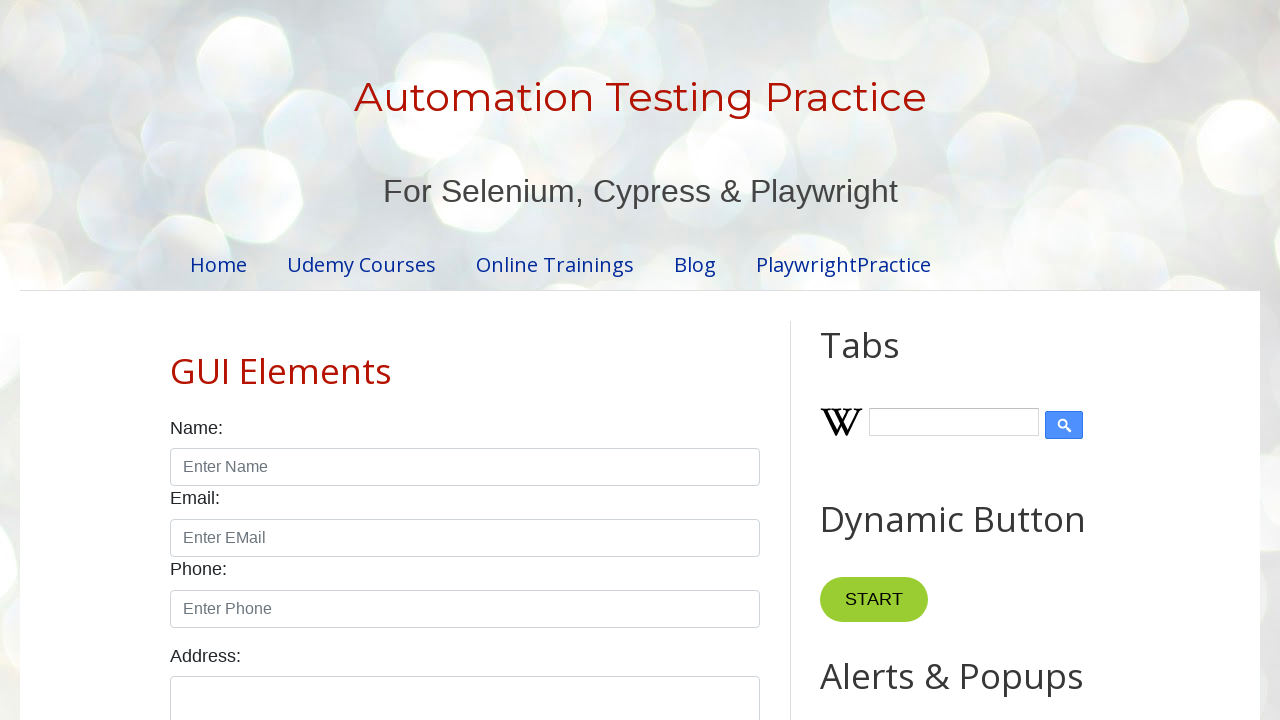

Product table is now visible
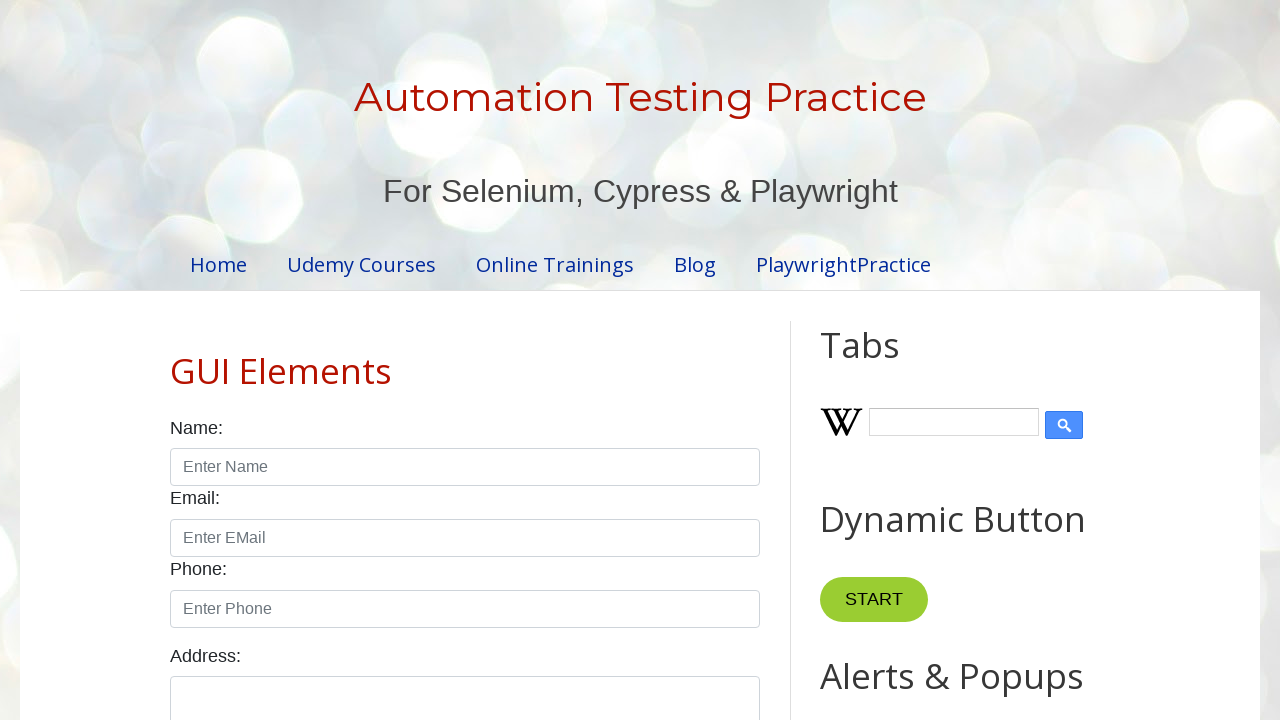

Located Smartwatch product row
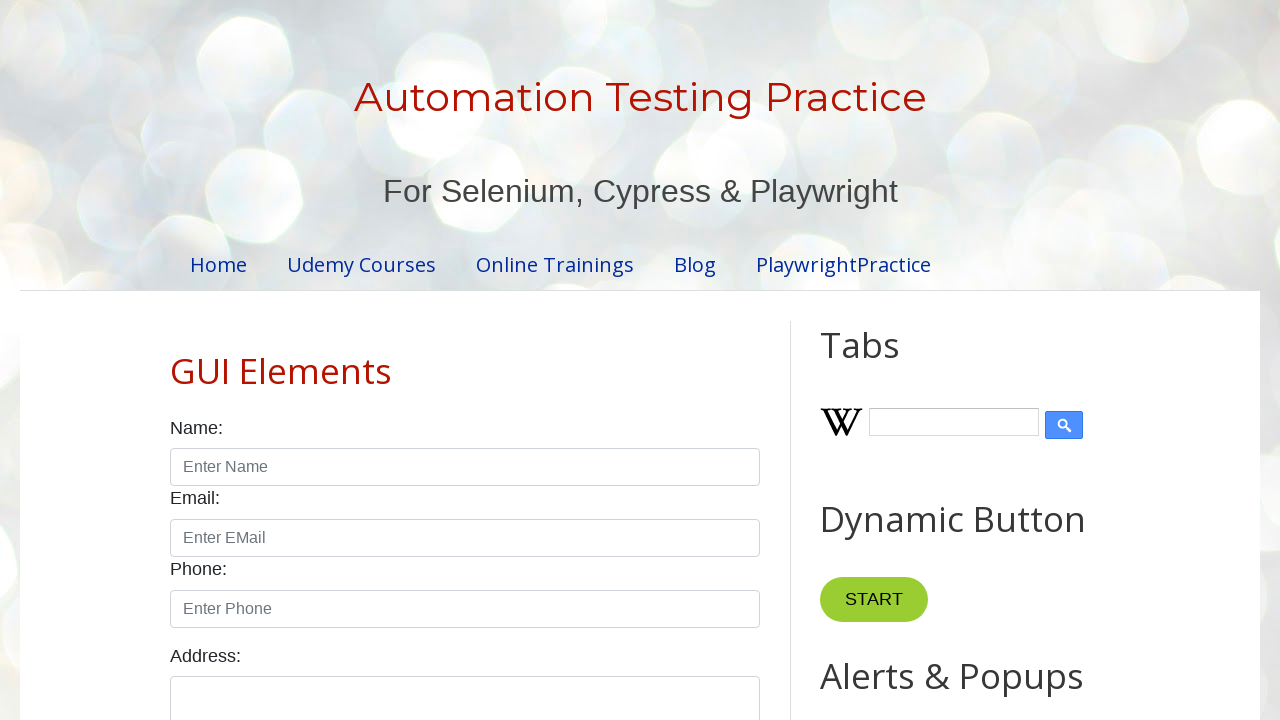

Selected Smartwatch checkbox at (651, 361) on #productTable >> tbody tr >> internal:has-text="Smartwatch"i >> input
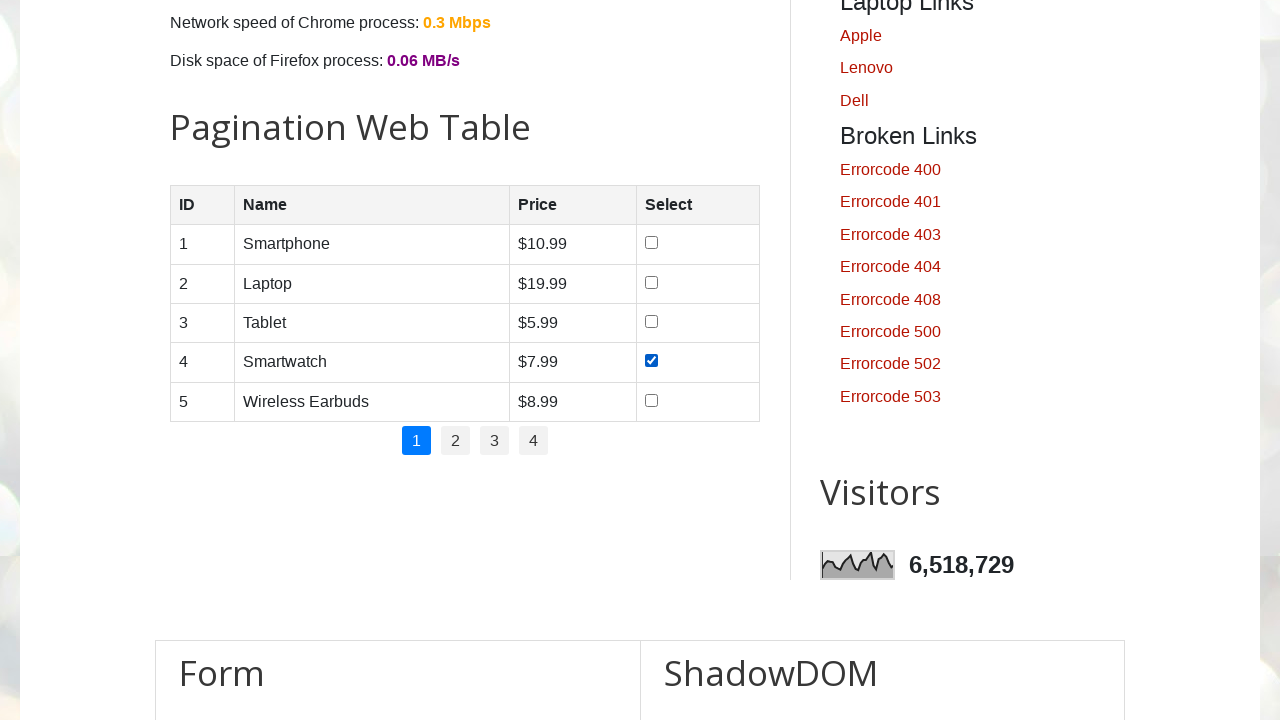

Located Wireless Earbuds product row
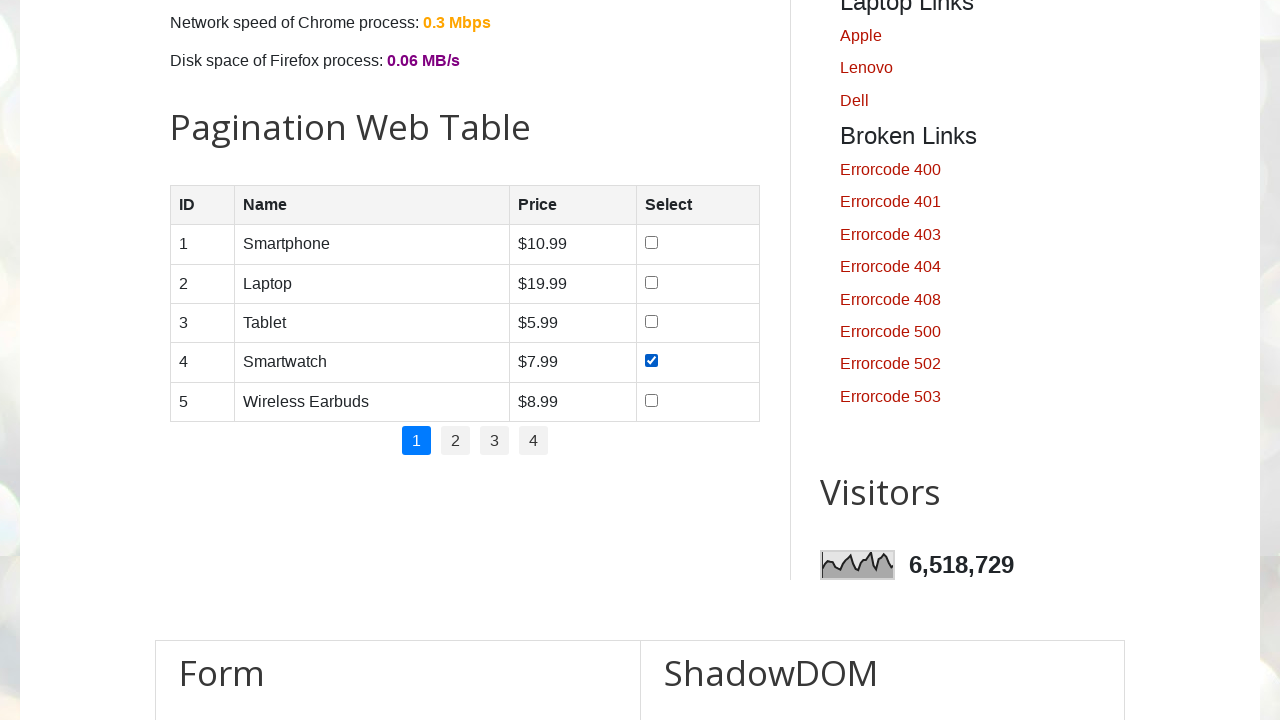

Selected Wireless Earbuds checkbox at (651, 400) on #productTable >> tbody tr >> internal:has-text="Wireless Earbuds"i >> input
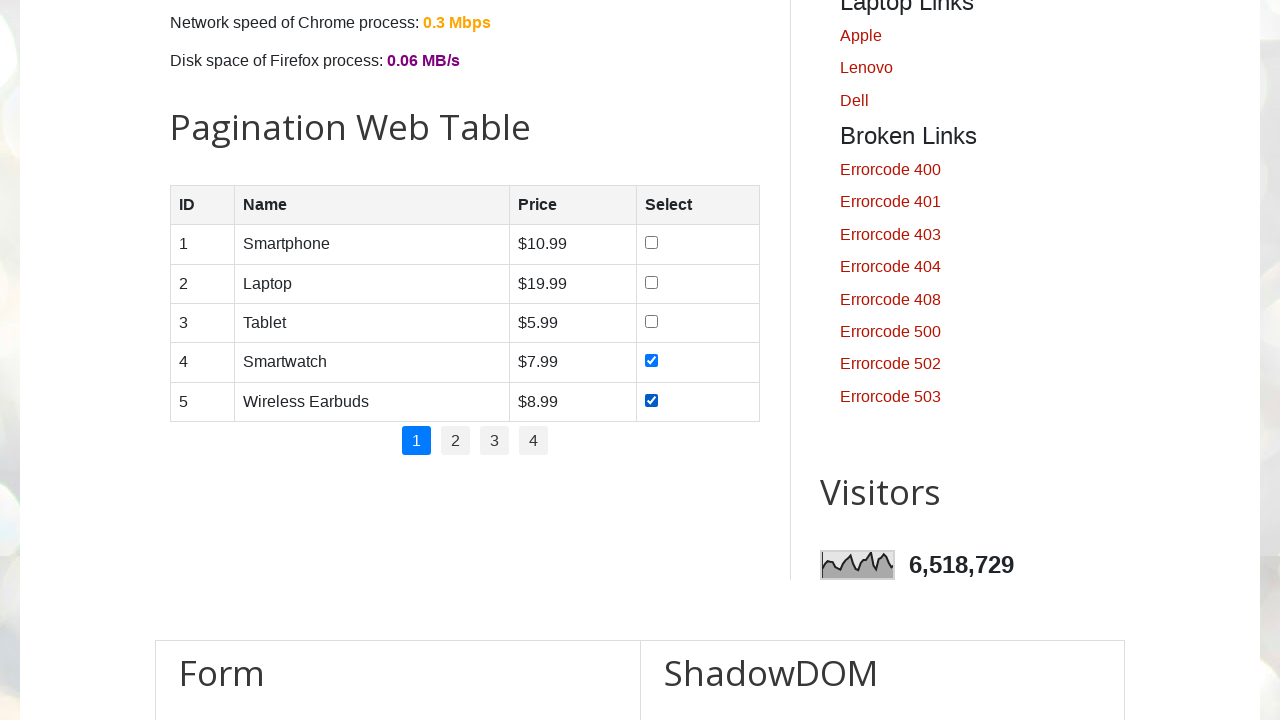

Located Laptop product row
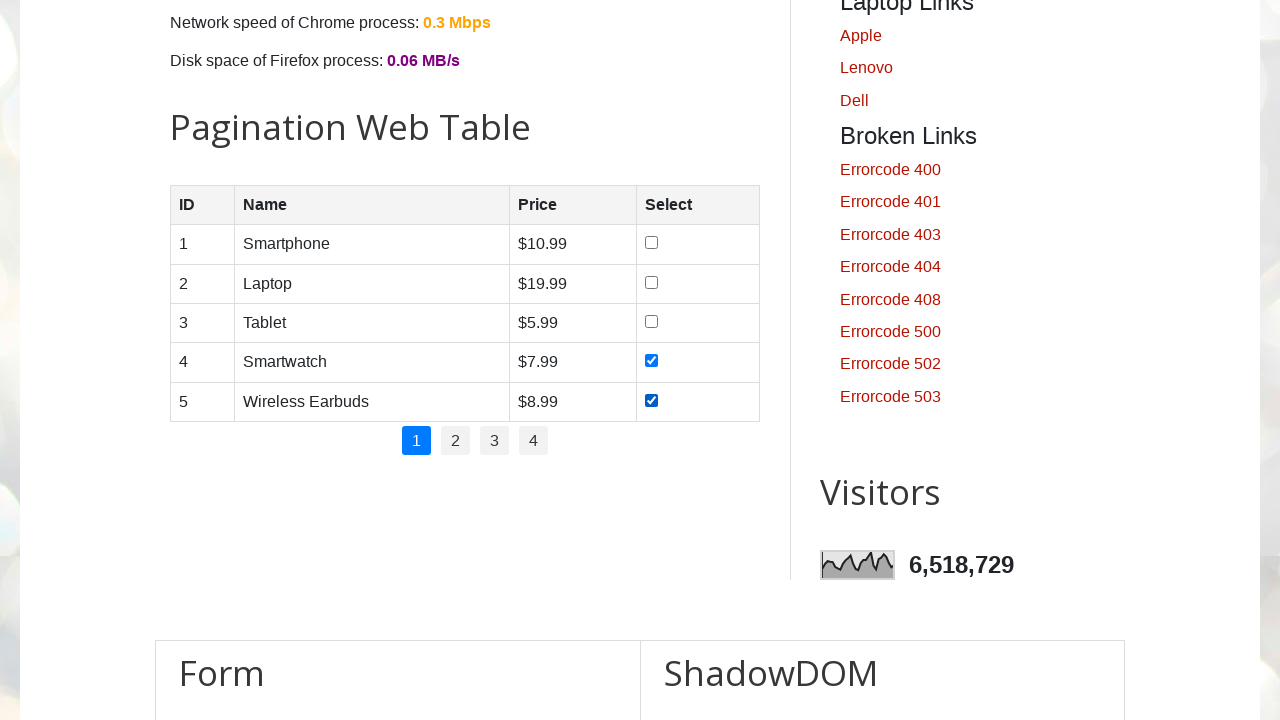

Selected Laptop checkbox at (651, 282) on #productTable >> tbody tr >> internal:has-text="Laptop"i >> input
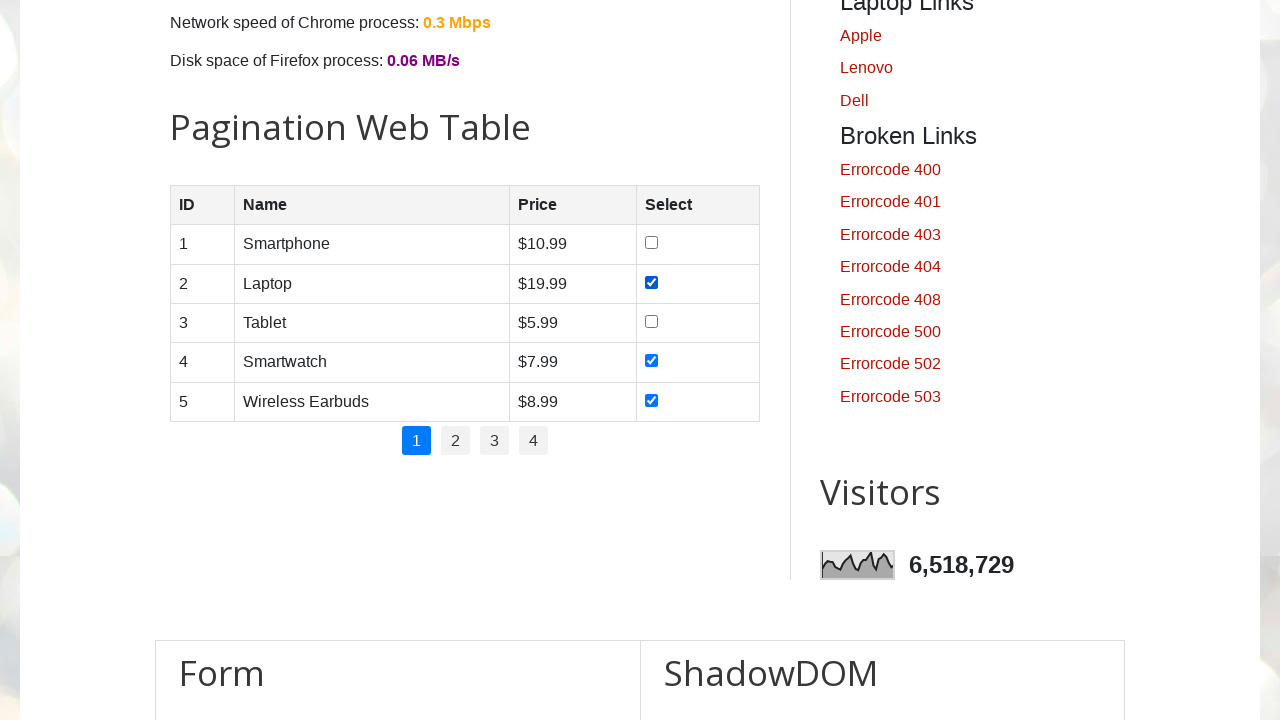

Located pagination links
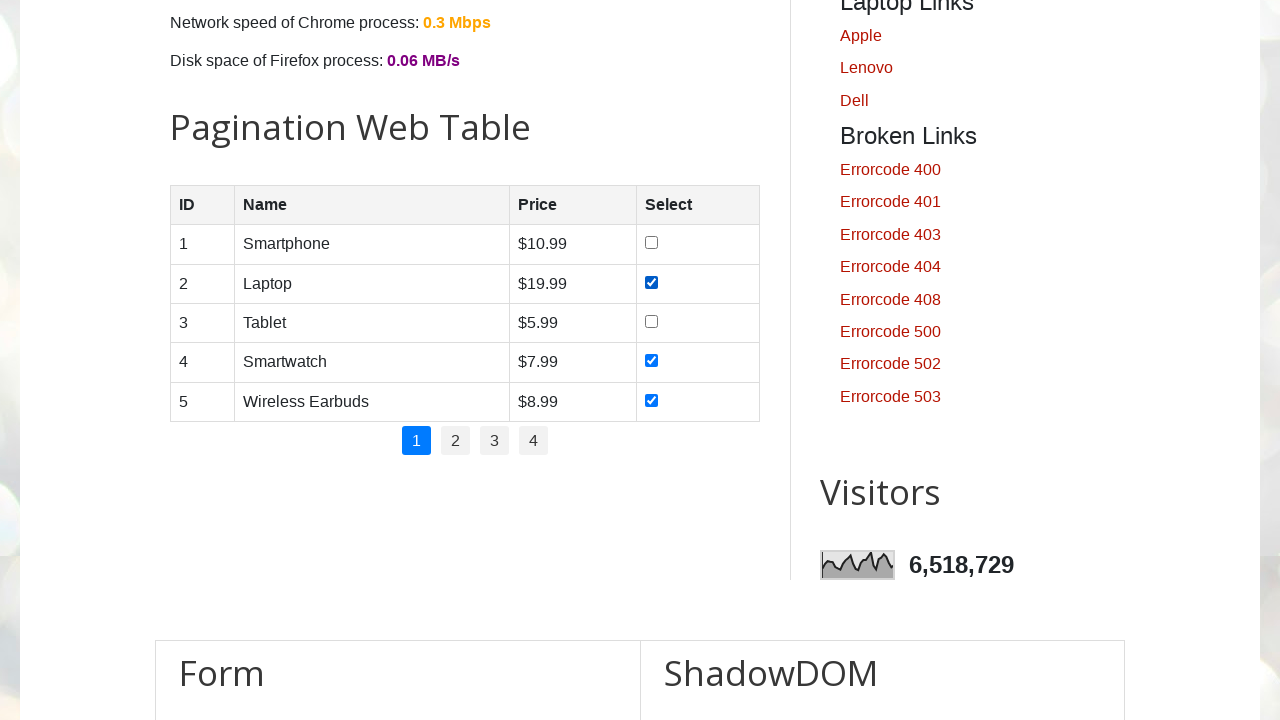

Found 4 pagination links
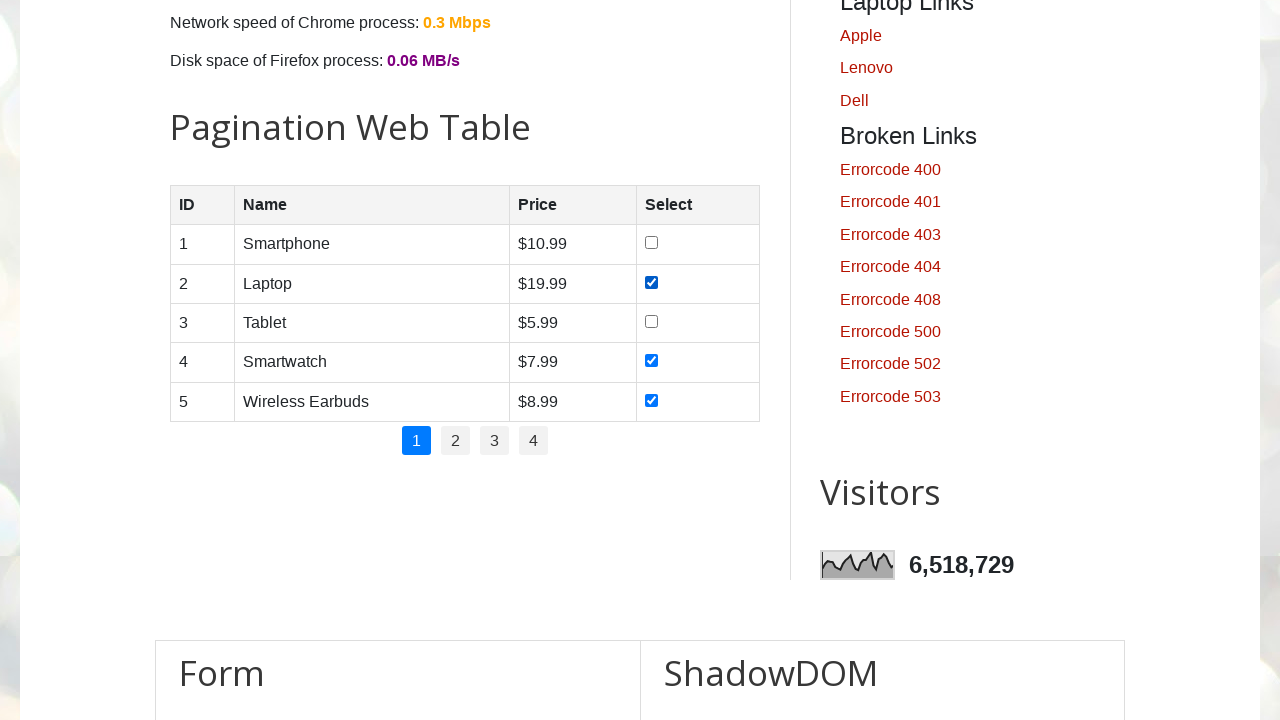

Clicked pagination link 1 at (456, 441) on .pagination a >> nth=1
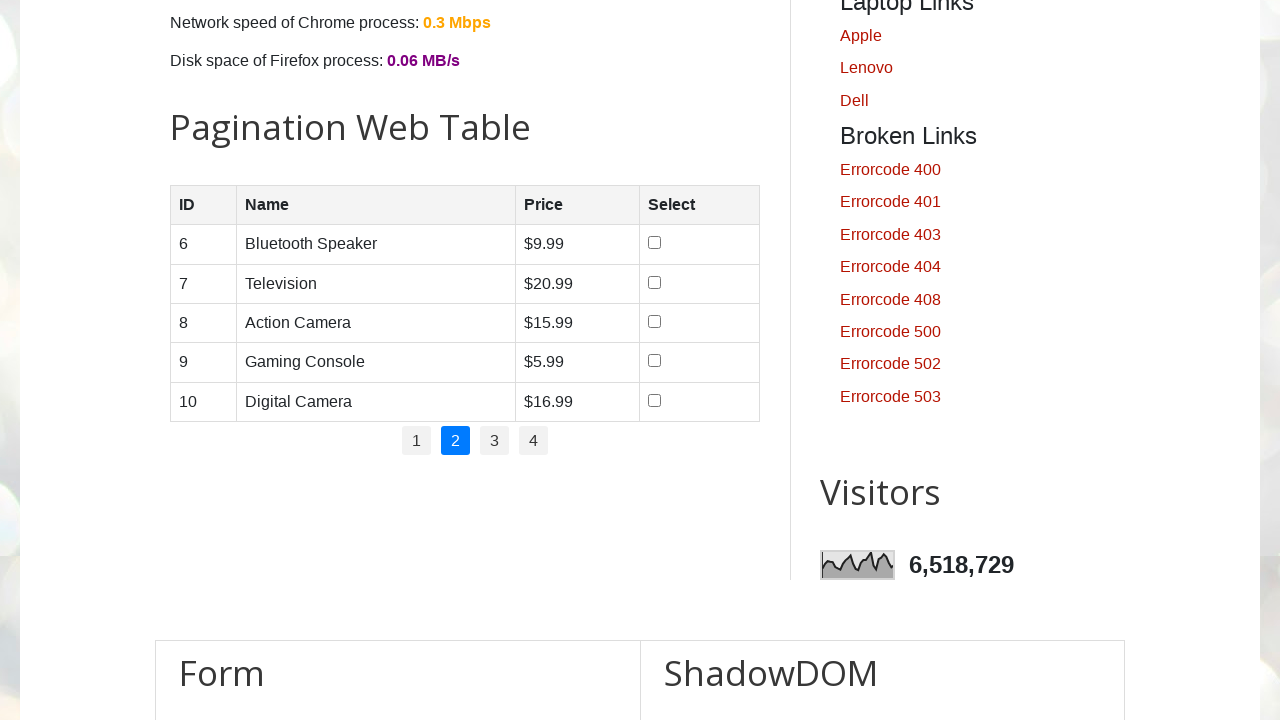

Waited for page 1 to load
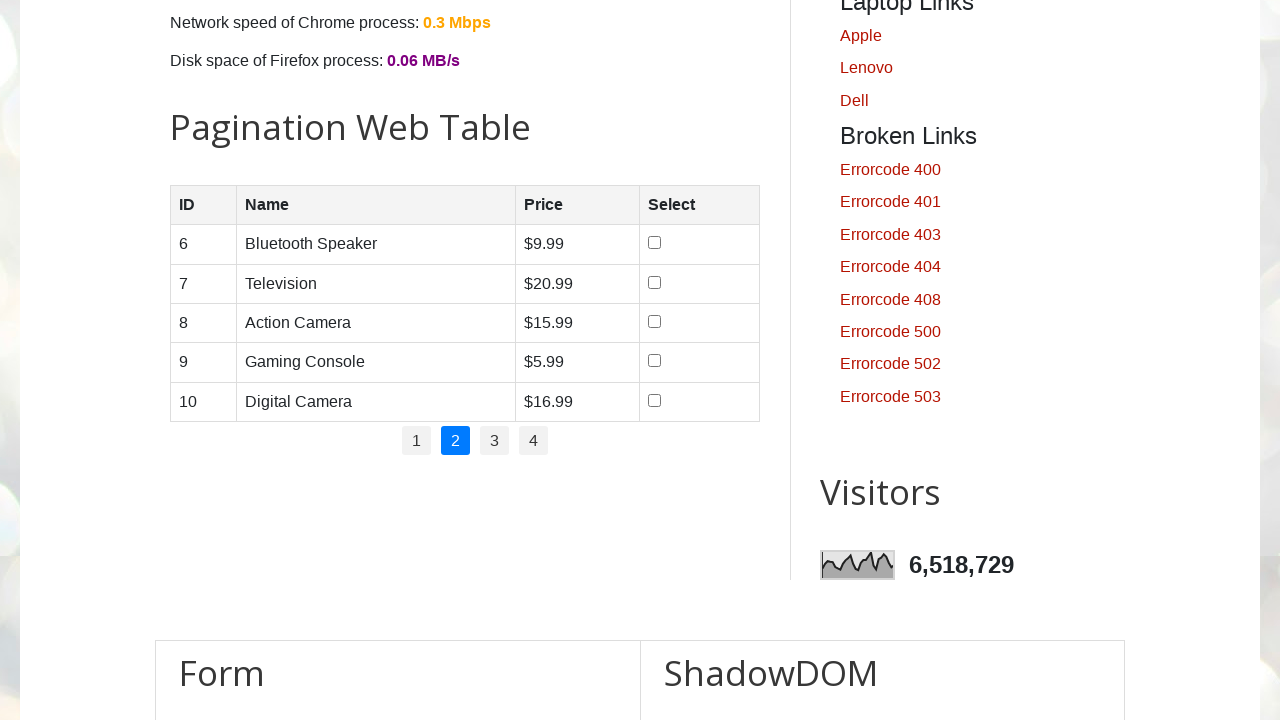

Clicked pagination link 2 at (494, 441) on .pagination a >> nth=2
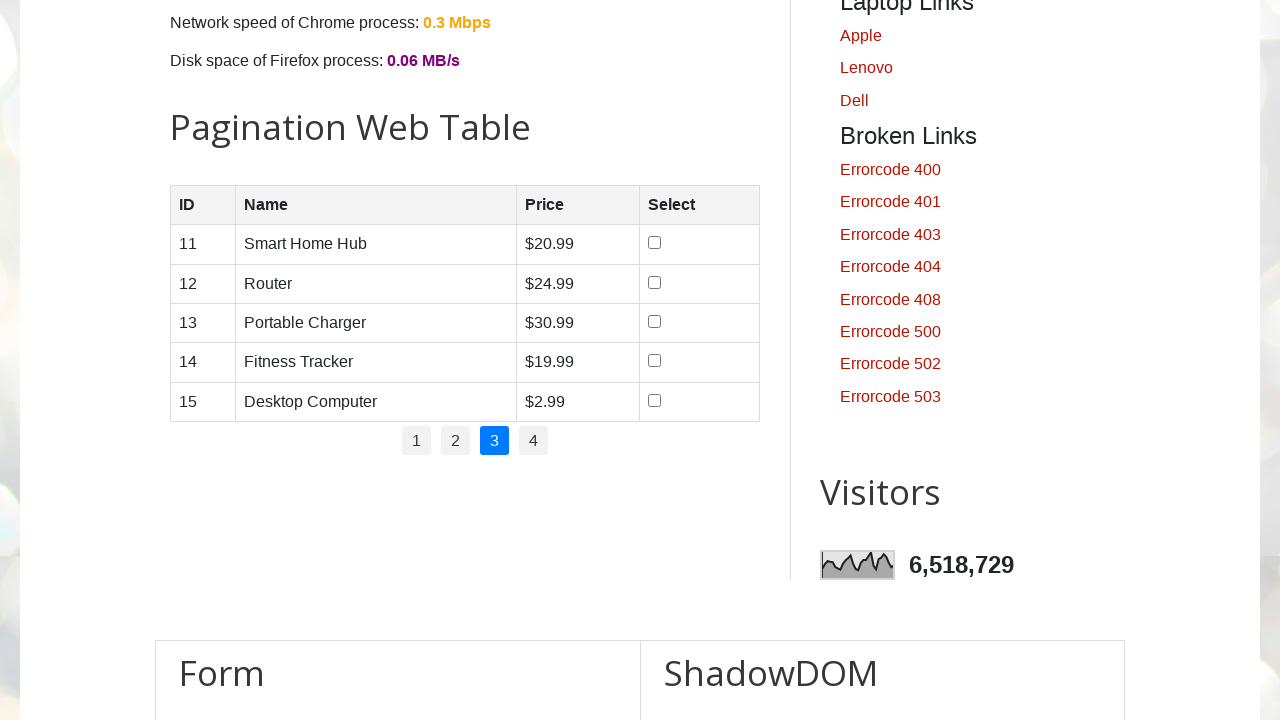

Waited for page 2 to load
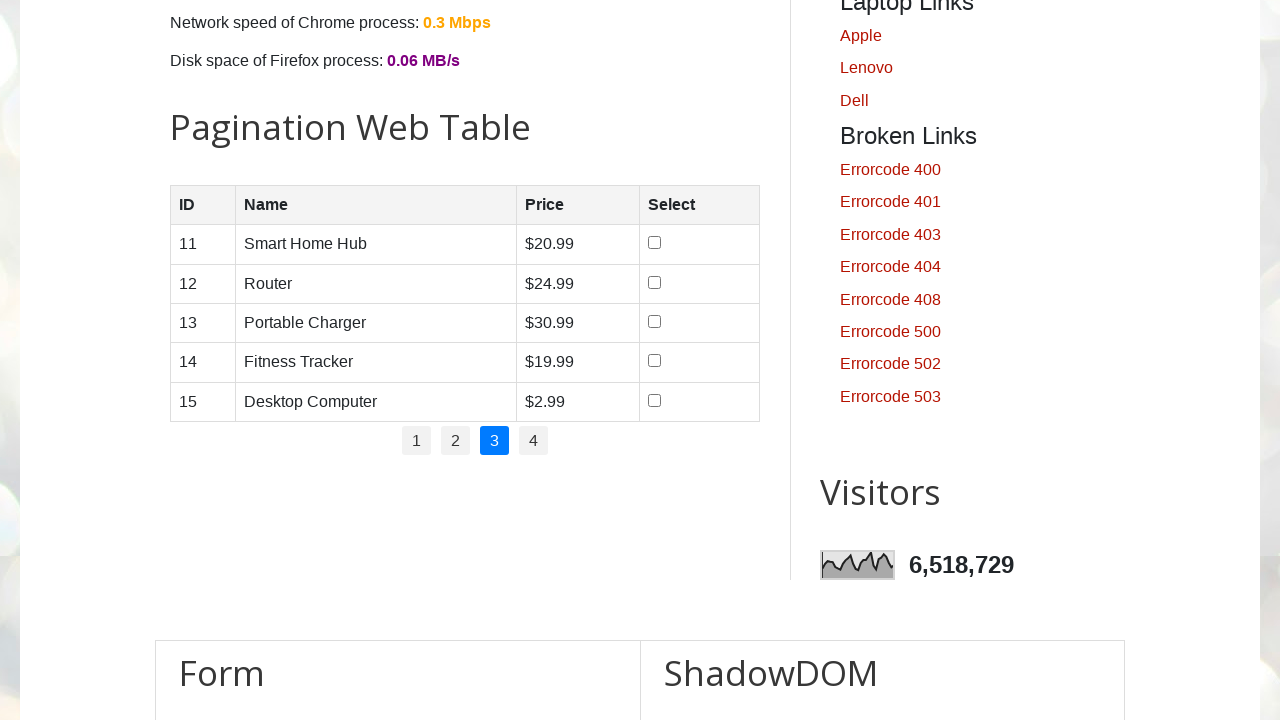

Clicked pagination link 3 at (534, 441) on .pagination a >> nth=3
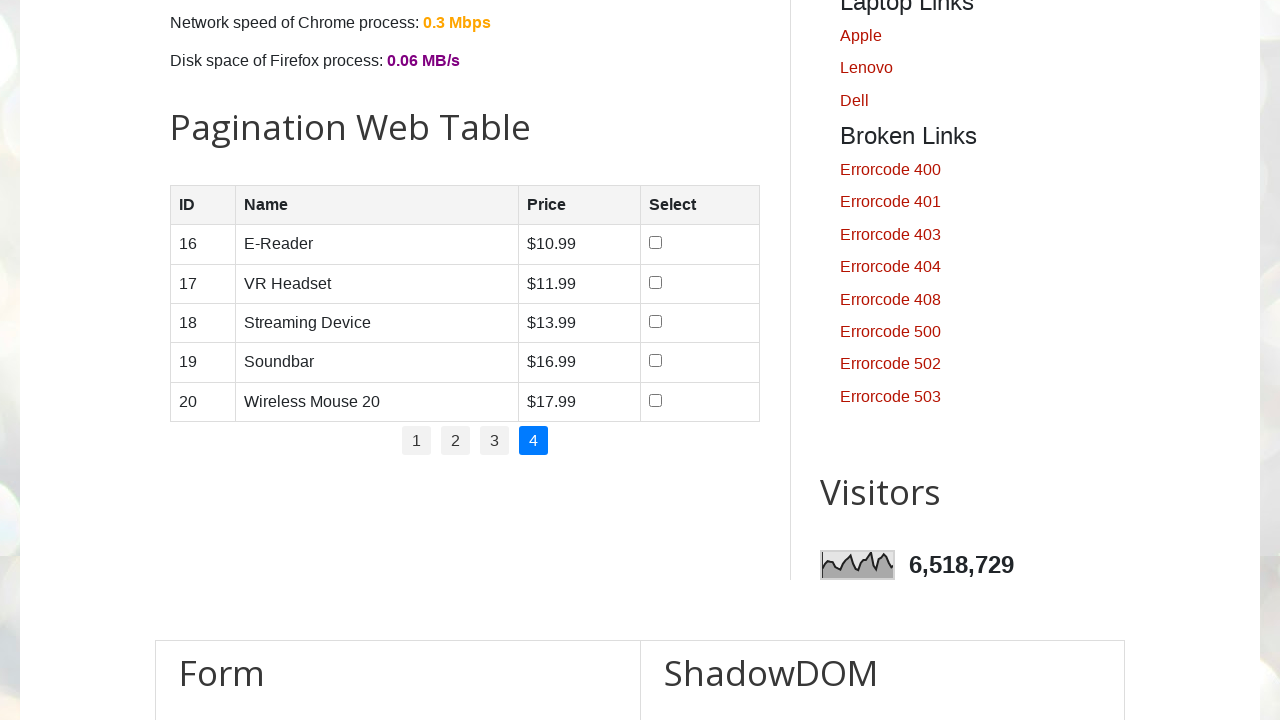

Waited for page 3 to load
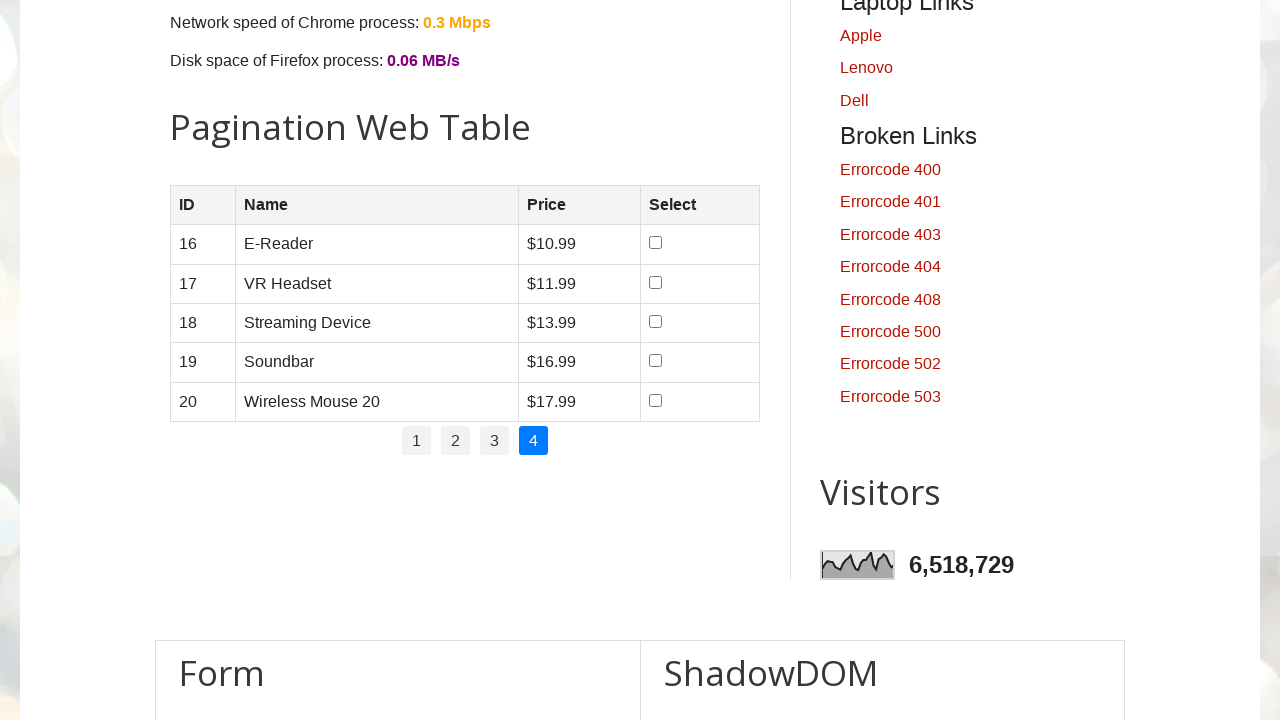

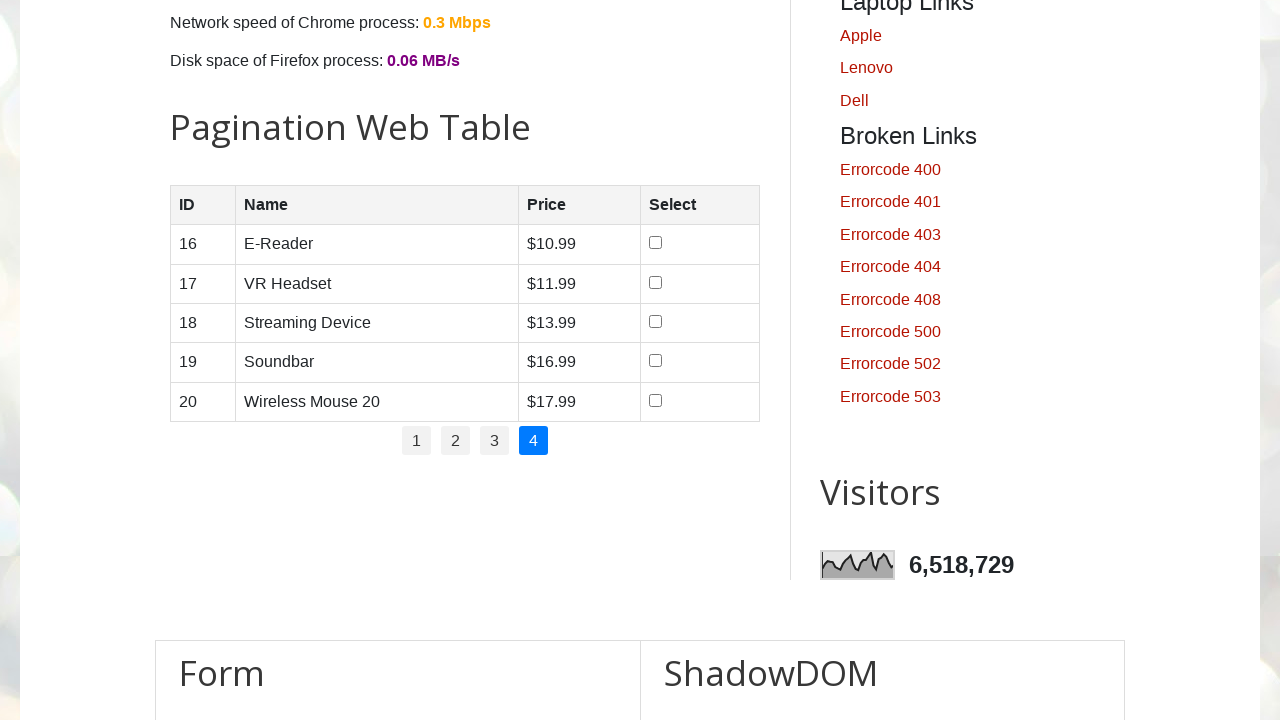